Tests footer link functionality by opening all links in the first two columns of the footer section in new tabs and verifying they can be accessed

Starting URL: https://www.rahulshettyacademy.com/AutomationPractice/

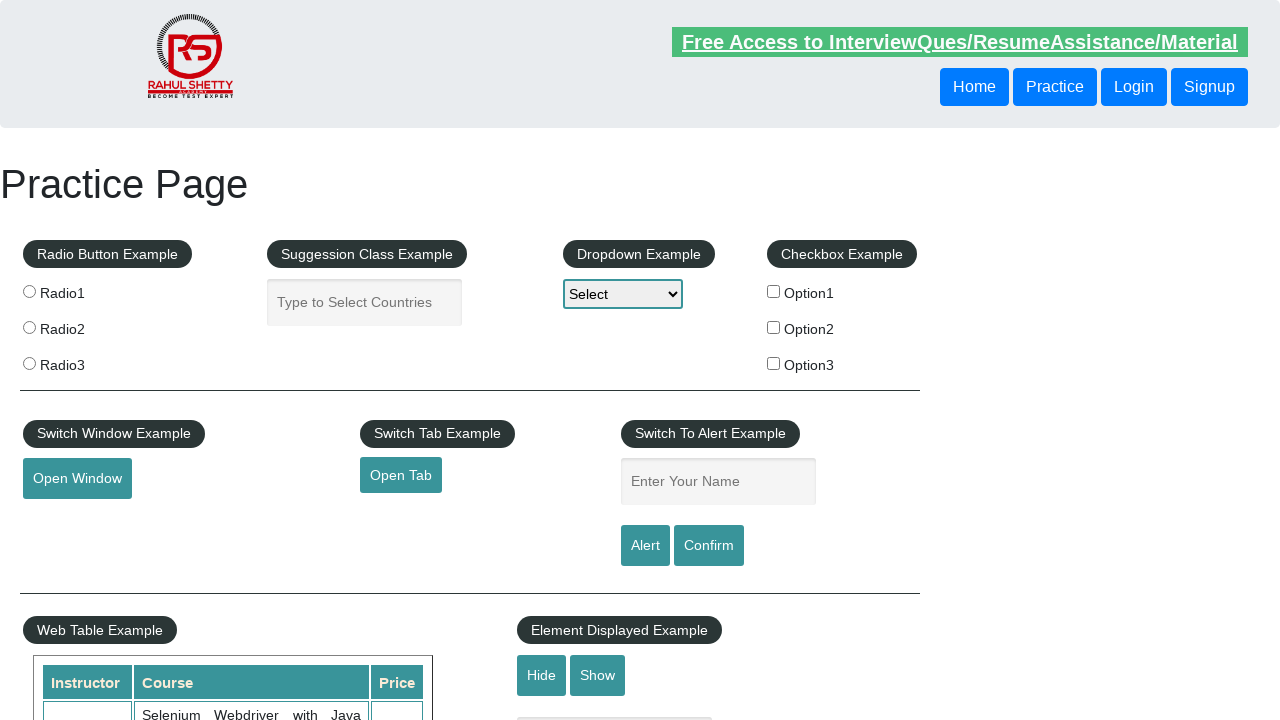

Located footer element with id 'gf-BIG'
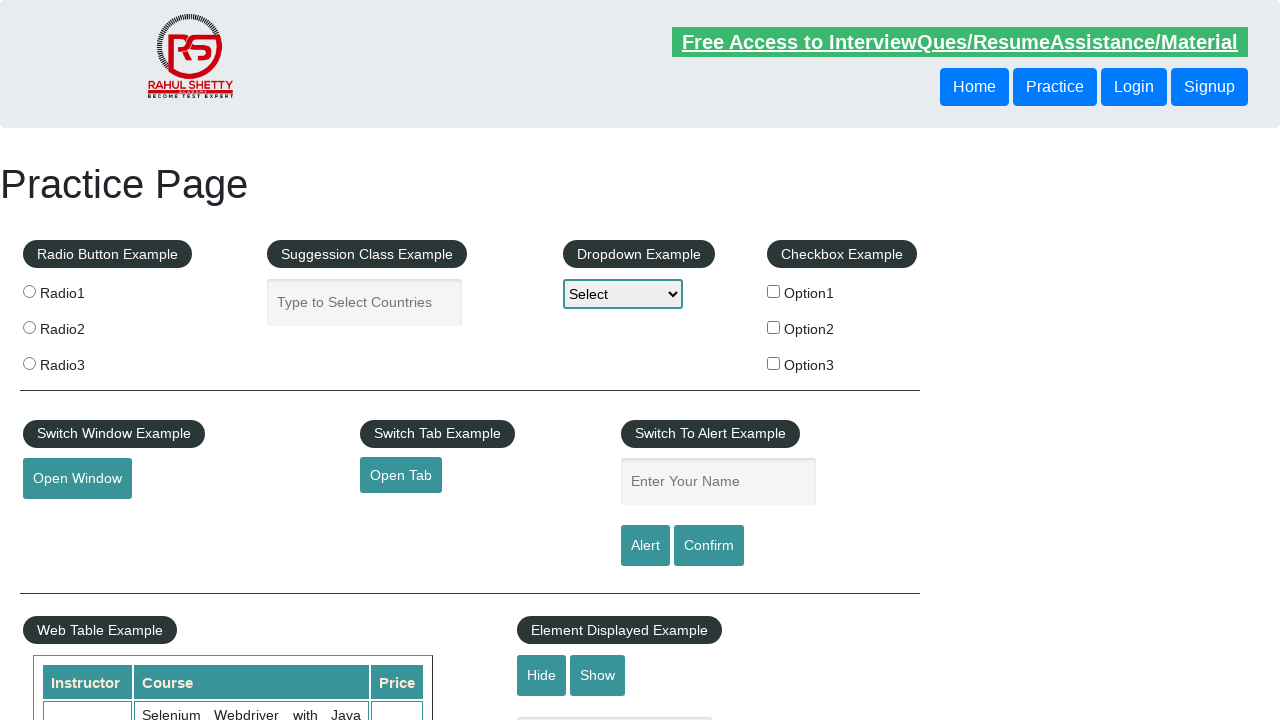

Located first column of footer table
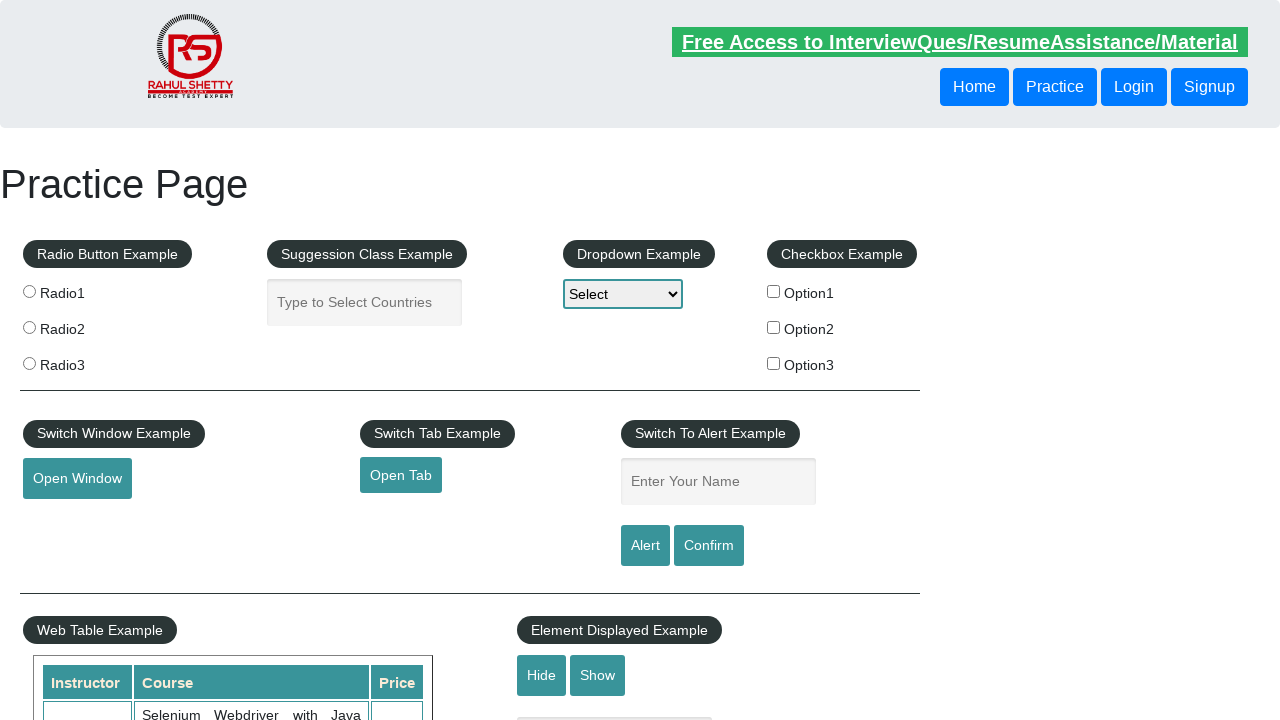

Found 5 links in first footer column
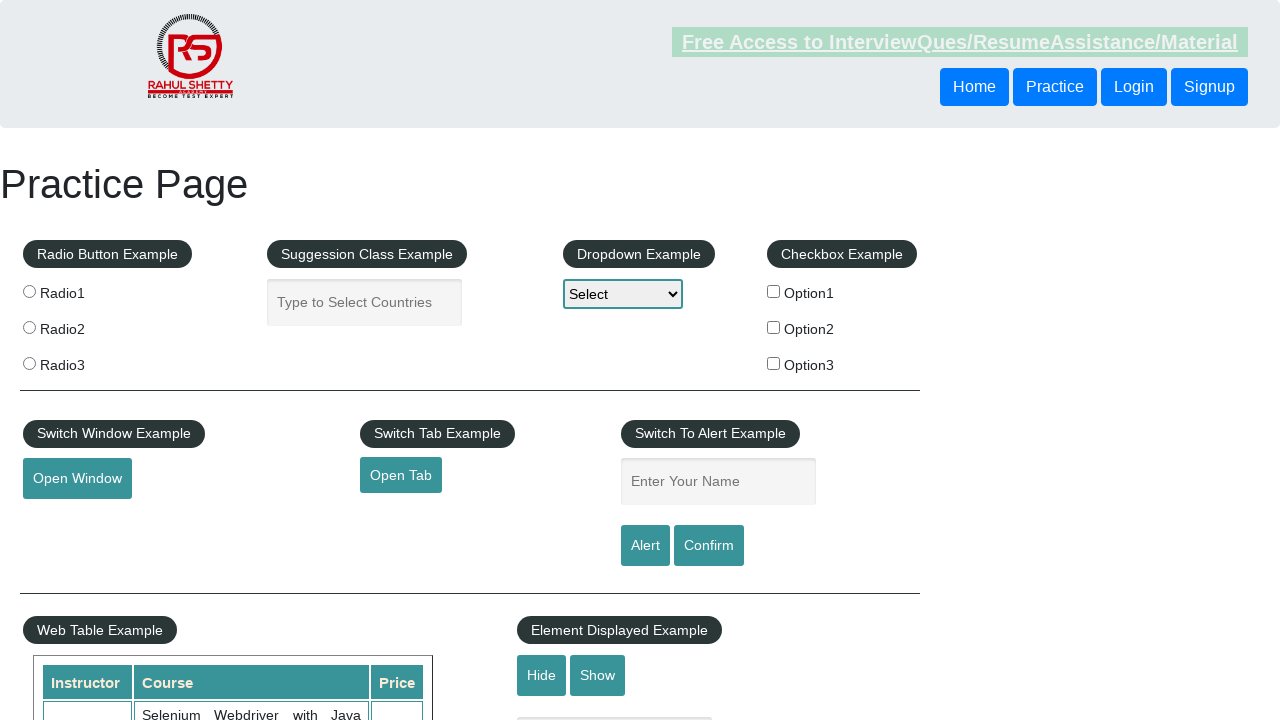

Opened link 1 from first column in new tab using Ctrl+Click at (68, 520) on #gf-BIG >> xpath=//table[@class='gf-t']/tbody/tr/td[1] >> a >> nth=1
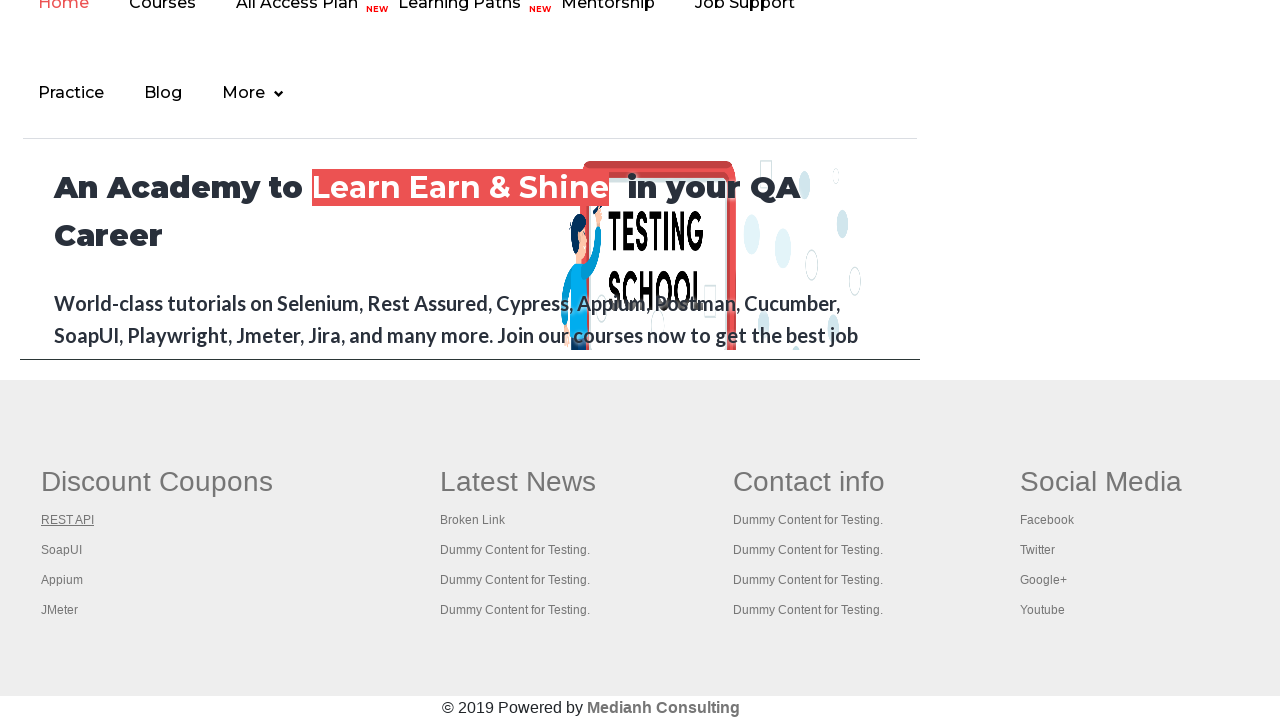

Opened link 2 from first column in new tab using Ctrl+Click at (62, 550) on #gf-BIG >> xpath=//table[@class='gf-t']/tbody/tr/td[1] >> a >> nth=2
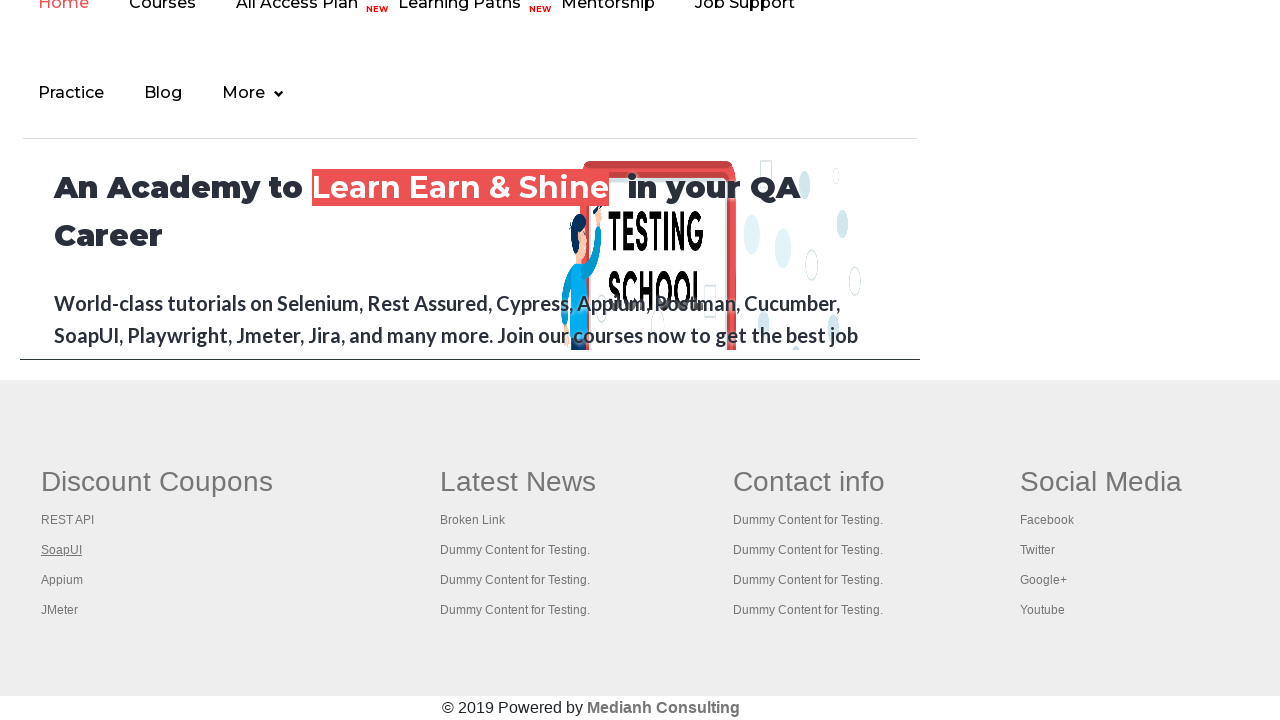

Opened link 3 from first column in new tab using Ctrl+Click at (62, 580) on #gf-BIG >> xpath=//table[@class='gf-t']/tbody/tr/td[1] >> a >> nth=3
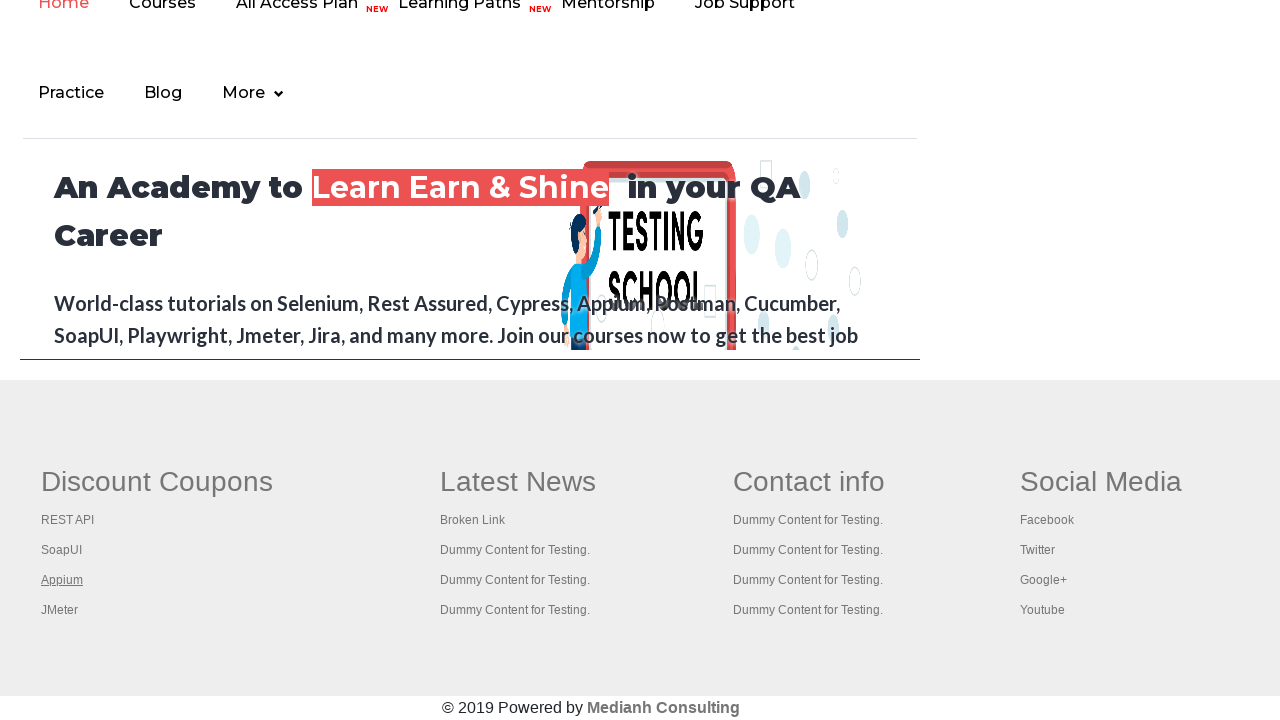

Opened link 4 from first column in new tab using Ctrl+Click at (60, 610) on #gf-BIG >> xpath=//table[@class='gf-t']/tbody/tr/td[1] >> a >> nth=4
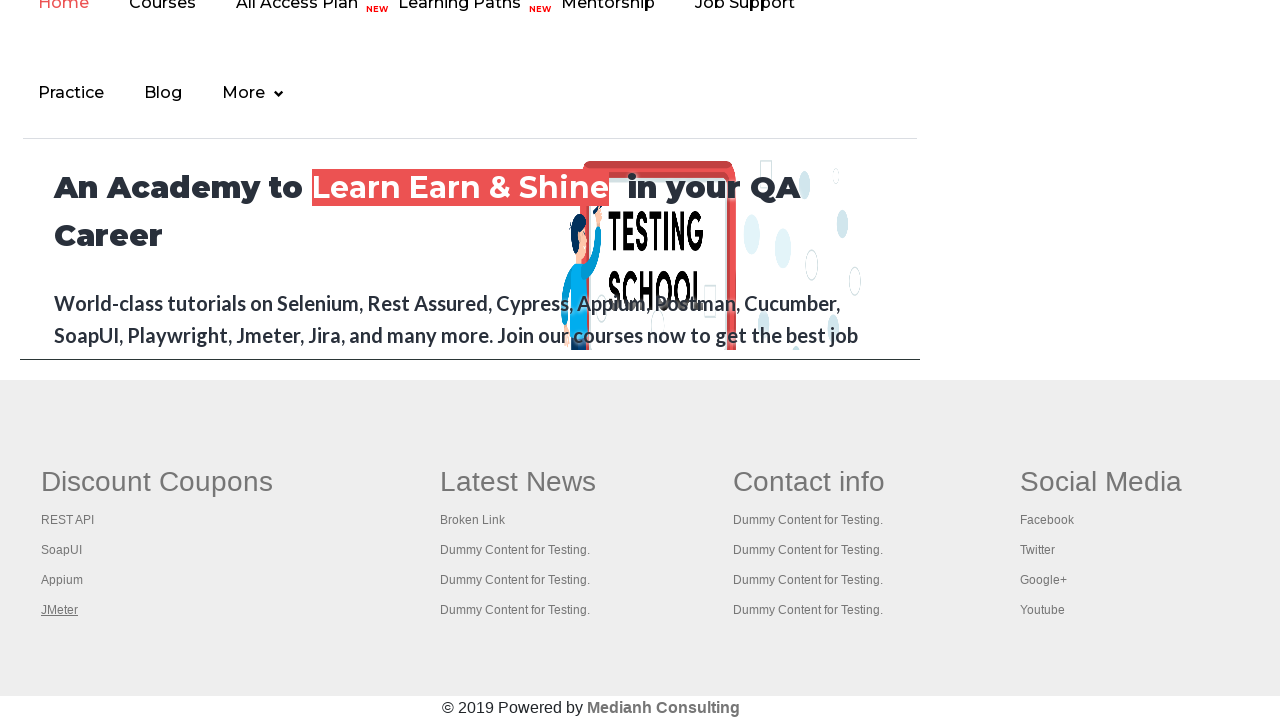

Closed new tab 1
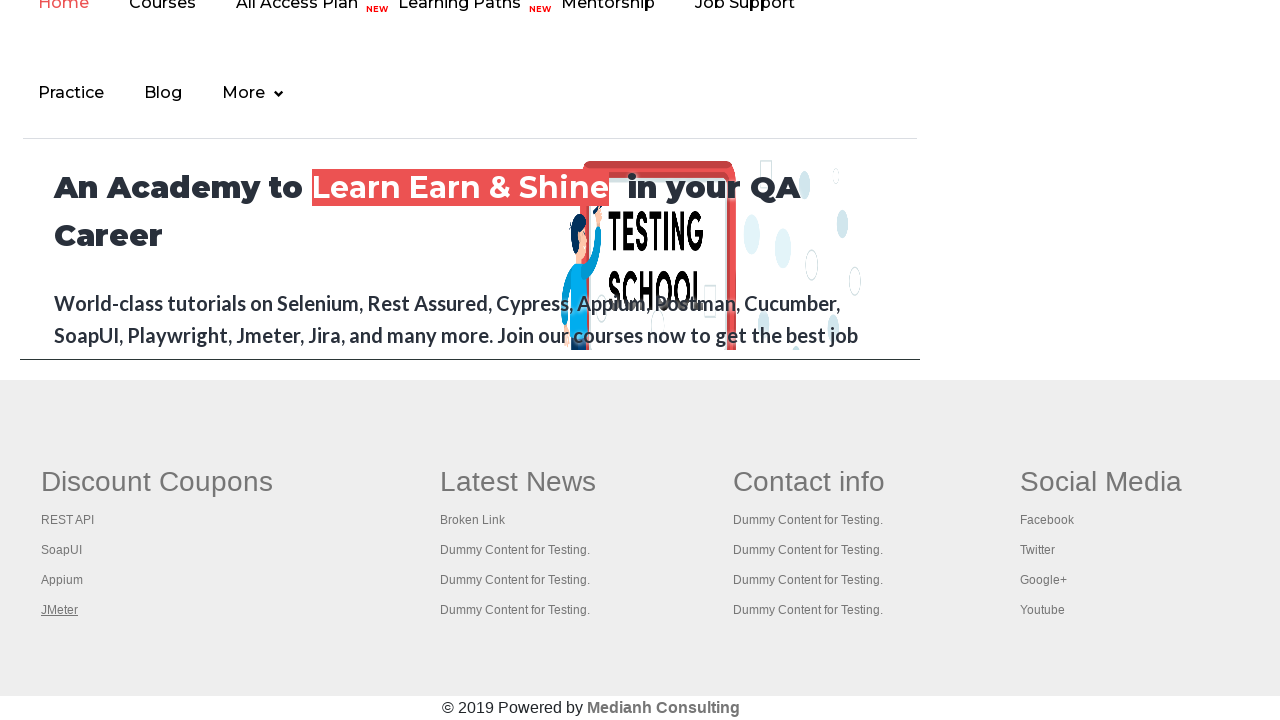

Closed new tab 2
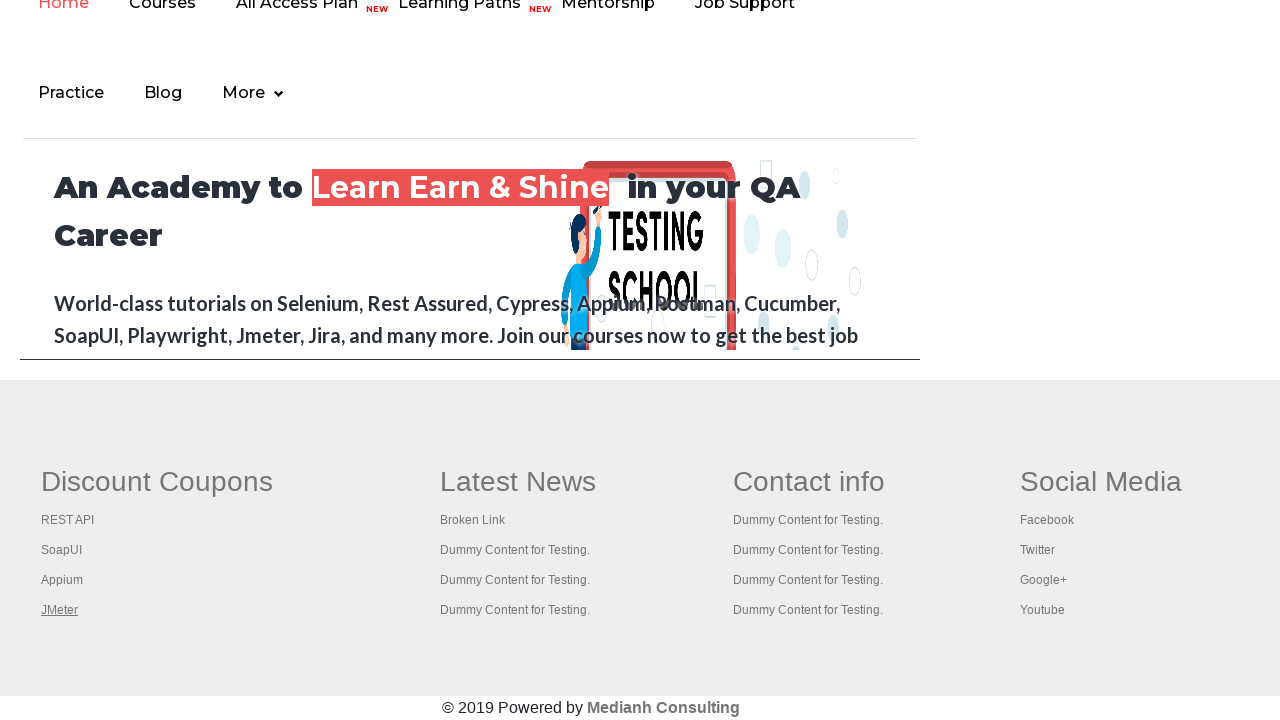

Closed new tab 3
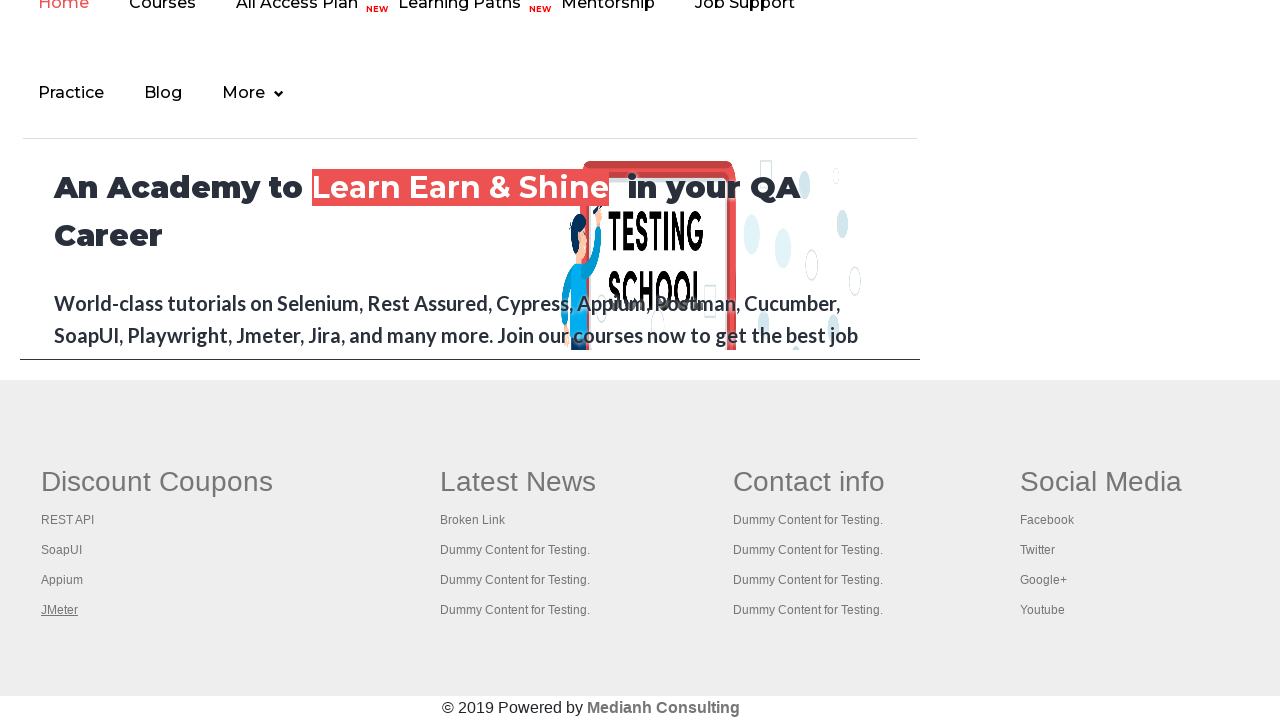

Closed new tab 4
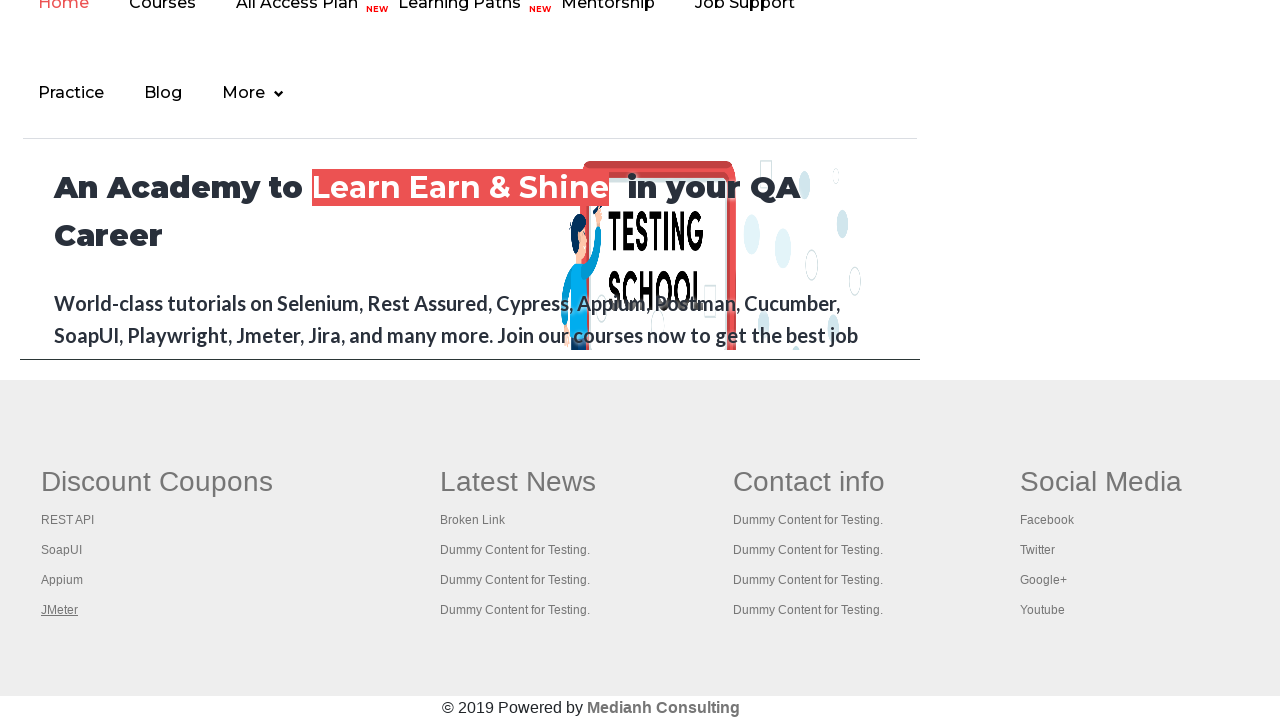

Located second column of footer table
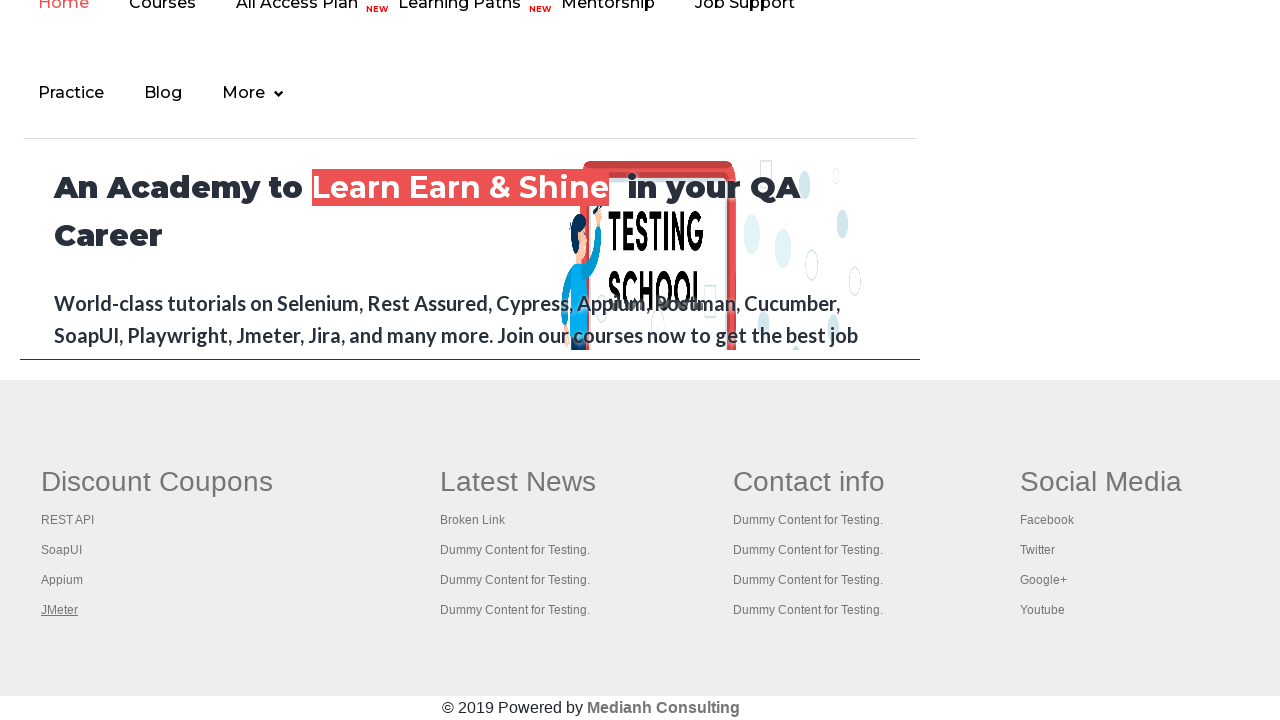

Found 5 links in second footer column
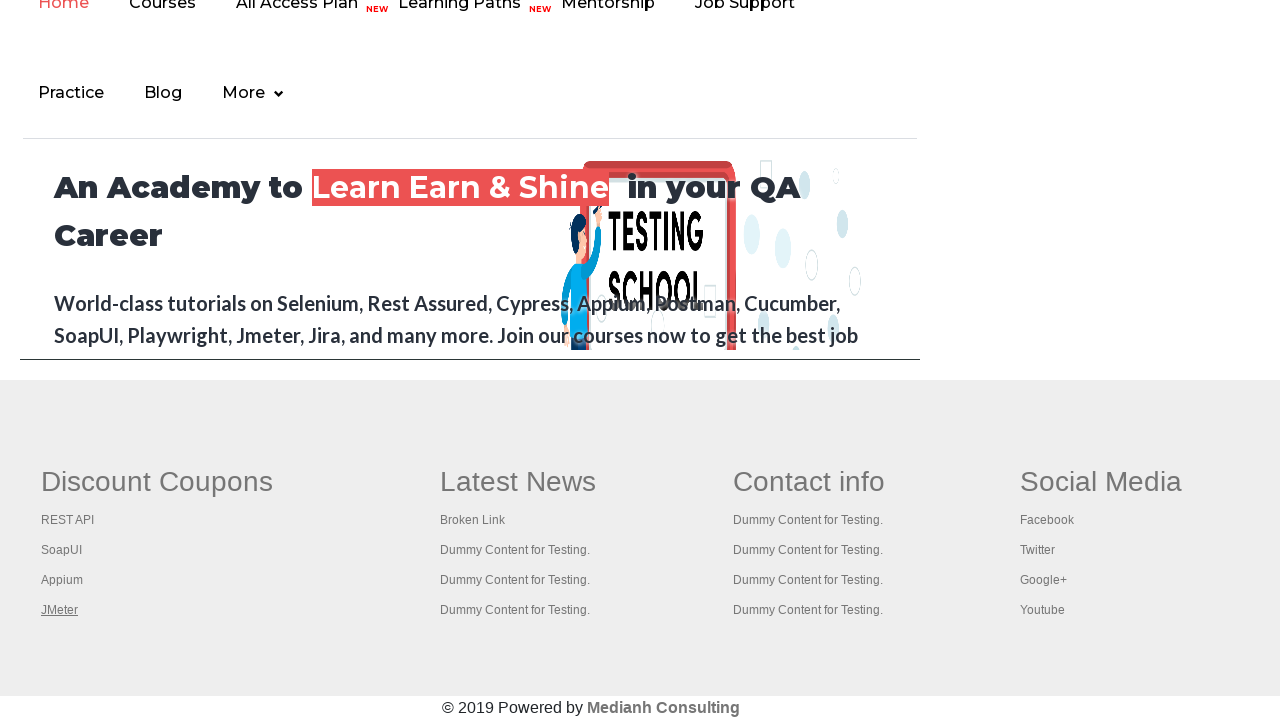

Opened link 1 from second column in new tab using Ctrl+Click at (473, 520) on #gf-BIG >> xpath=//table[@class='gf-t']/tbody/tr/td[2] >> a >> nth=1
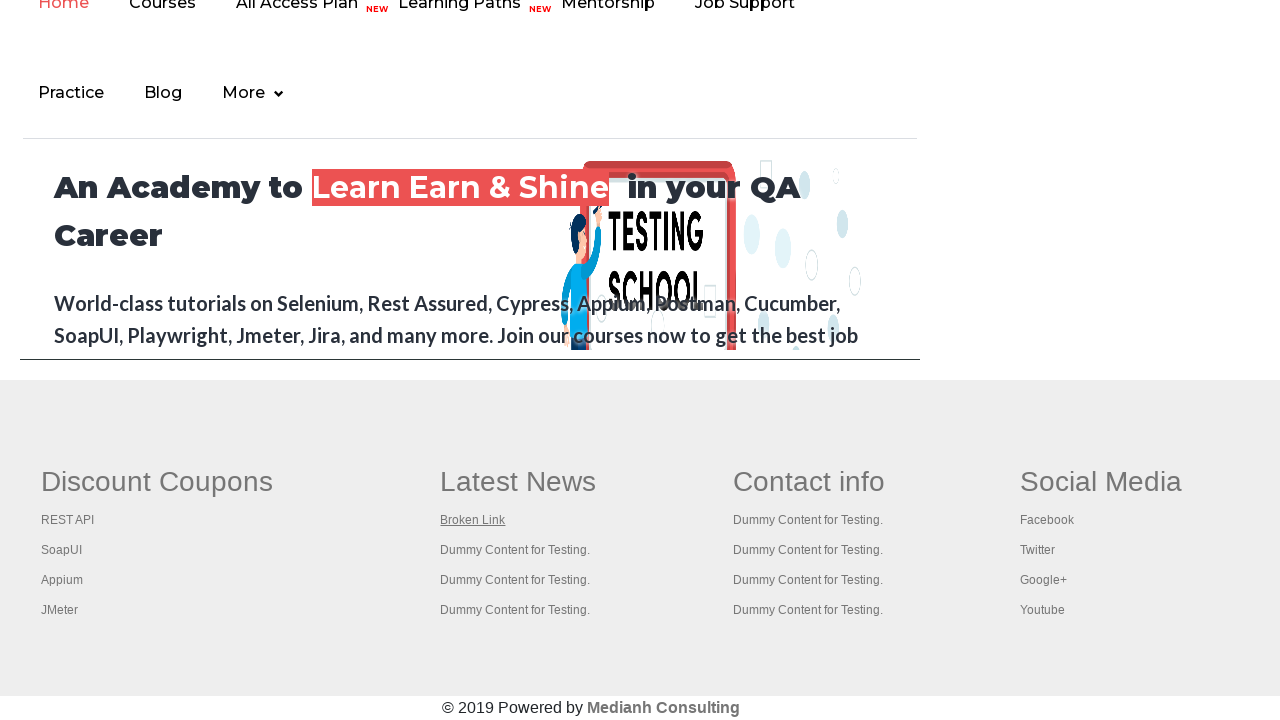

Opened link 2 from second column in new tab using Ctrl+Click at (515, 550) on #gf-BIG >> xpath=//table[@class='gf-t']/tbody/tr/td[2] >> a >> nth=2
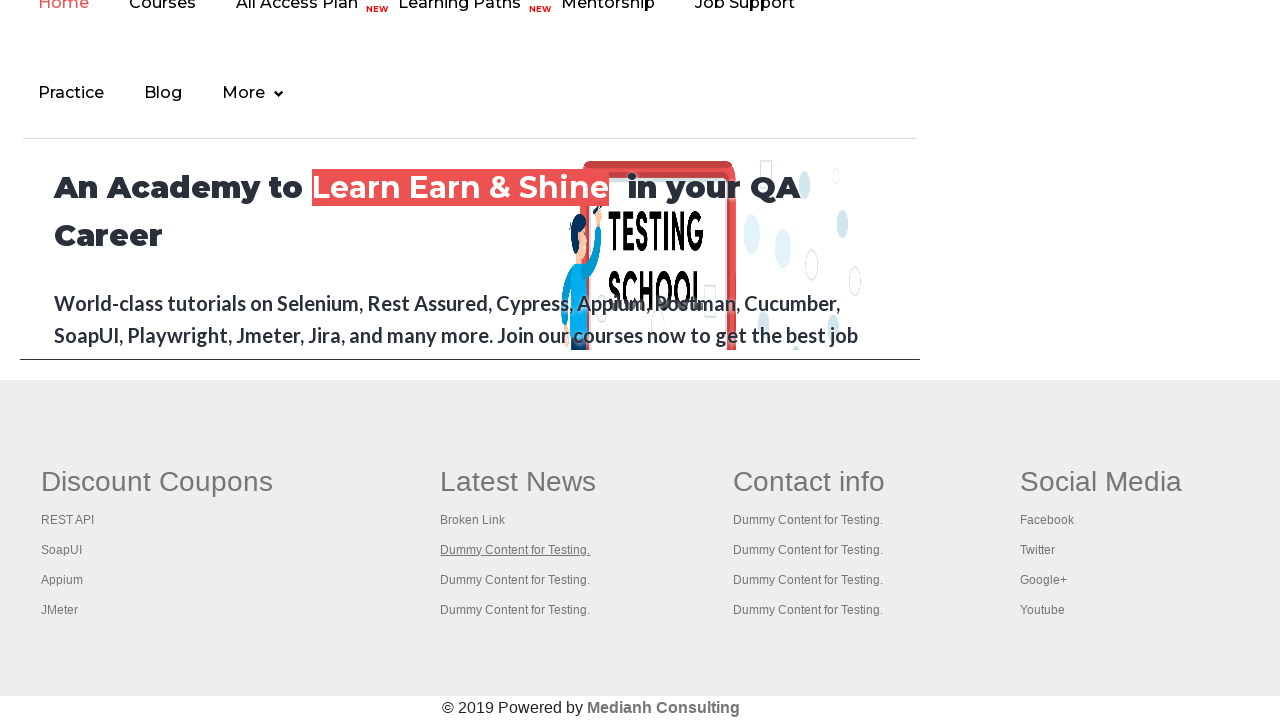

Opened link 3 from second column in new tab using Ctrl+Click at (515, 580) on #gf-BIG >> xpath=//table[@class='gf-t']/tbody/tr/td[2] >> a >> nth=3
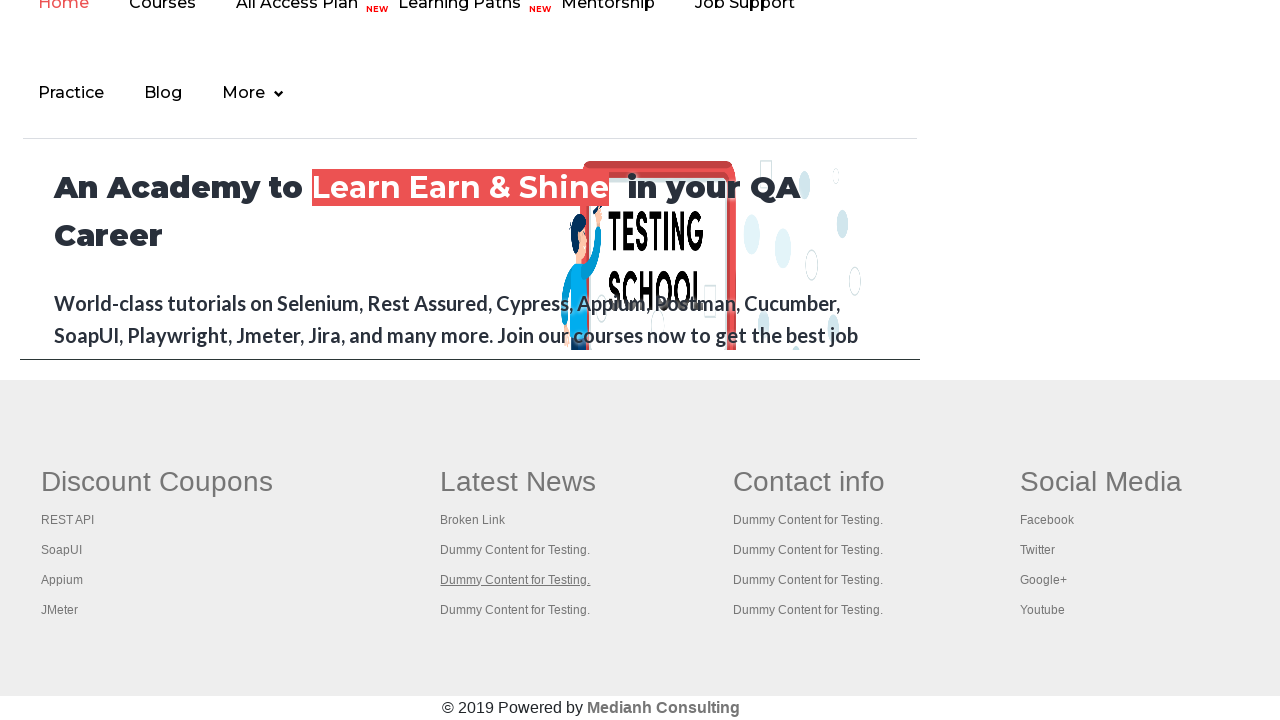

Opened link 4 from second column in new tab using Ctrl+Click at (515, 610) on #gf-BIG >> xpath=//table[@class='gf-t']/tbody/tr/td[2] >> a >> nth=4
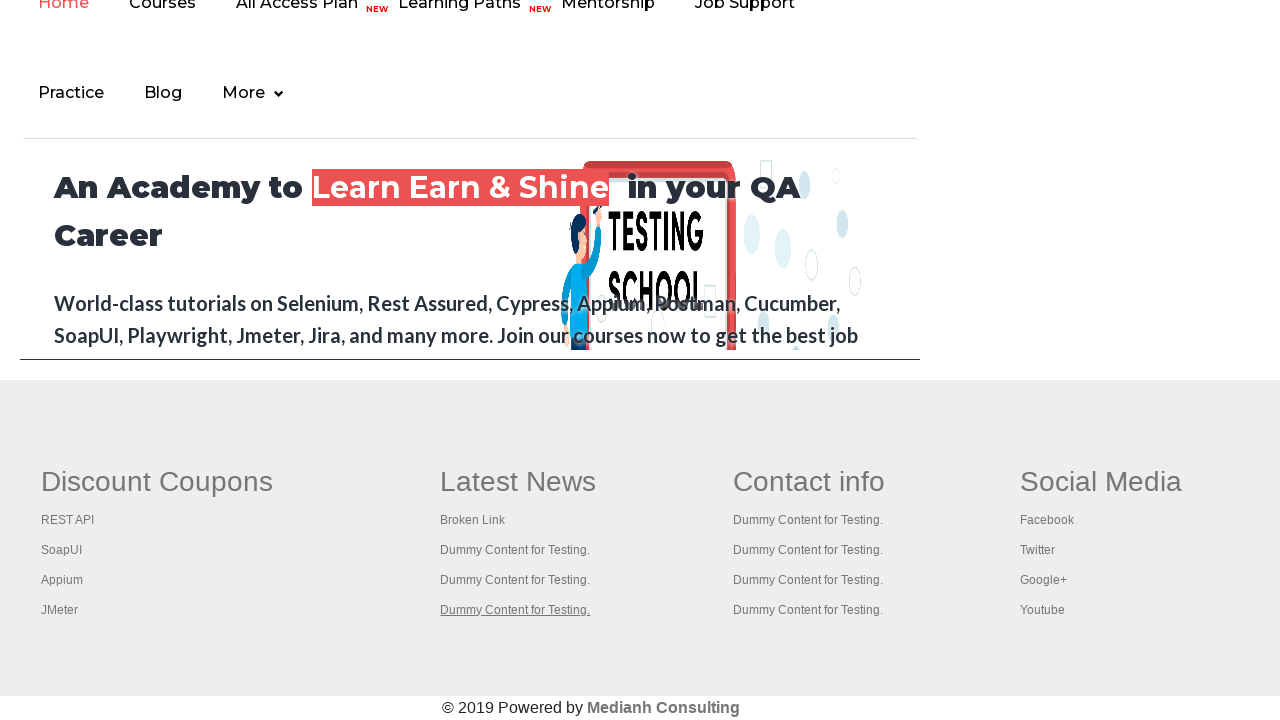

Closed new tab 1
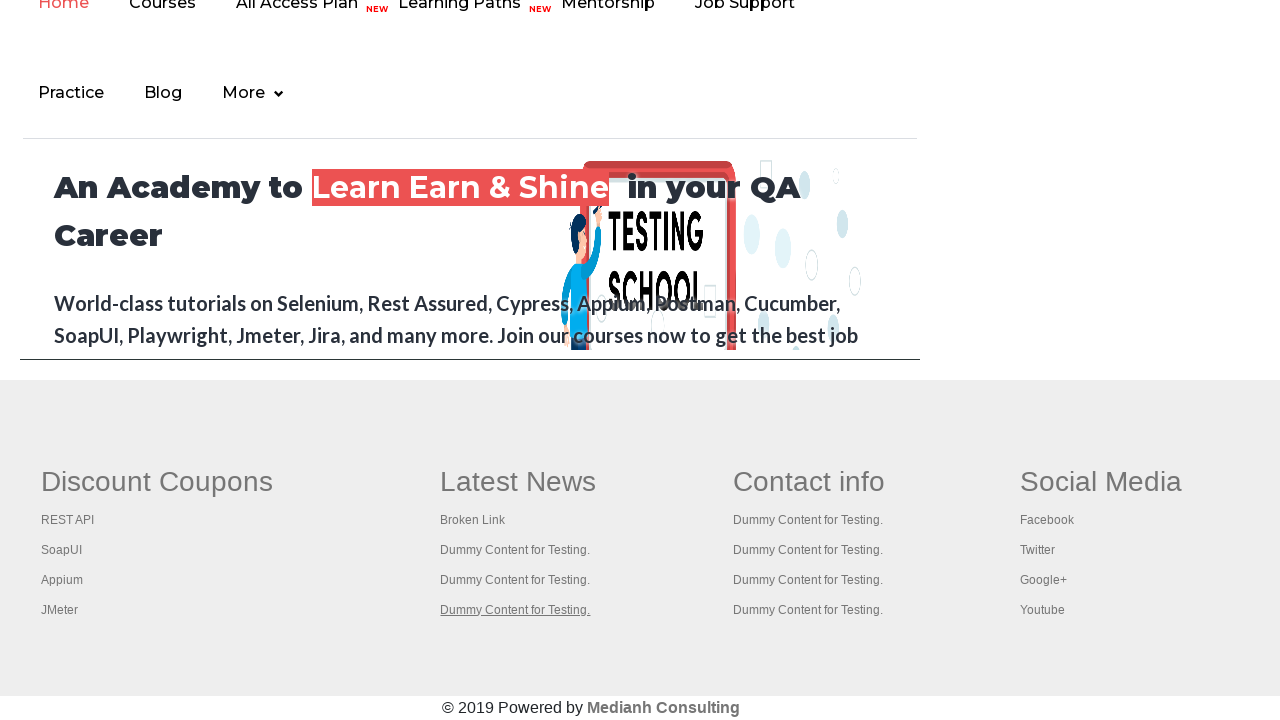

Closed new tab 2
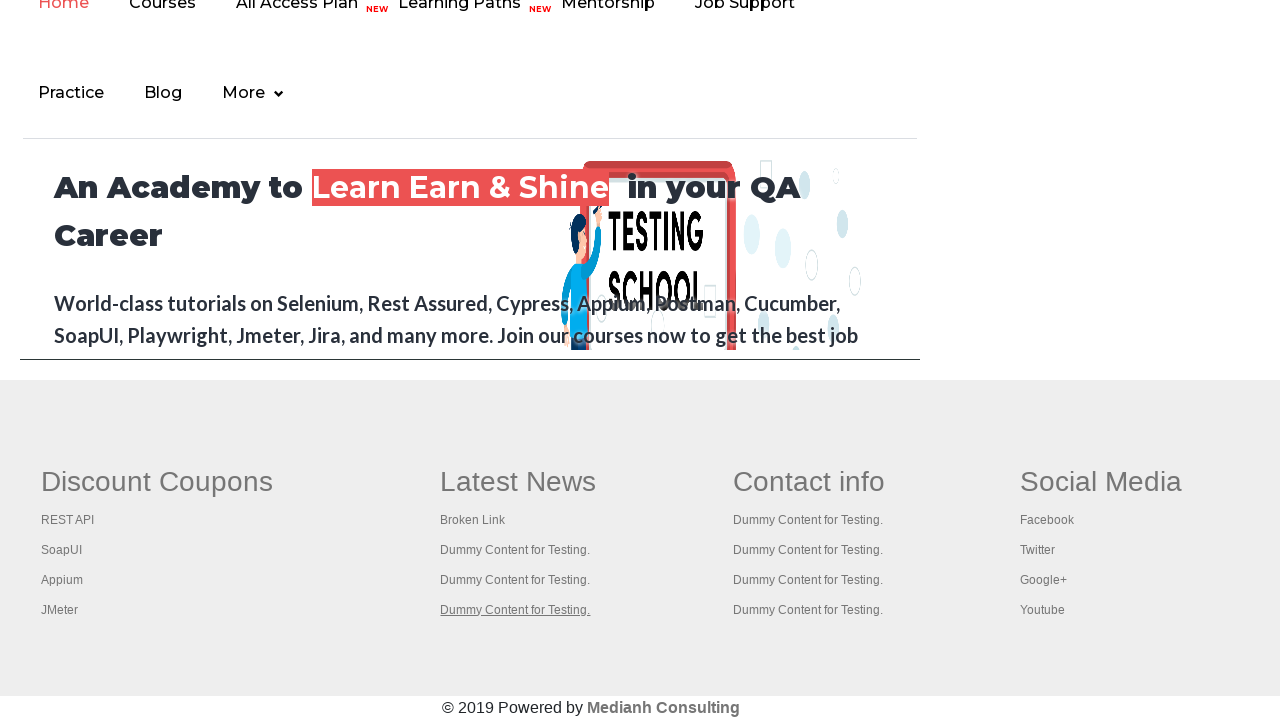

Closed new tab 3
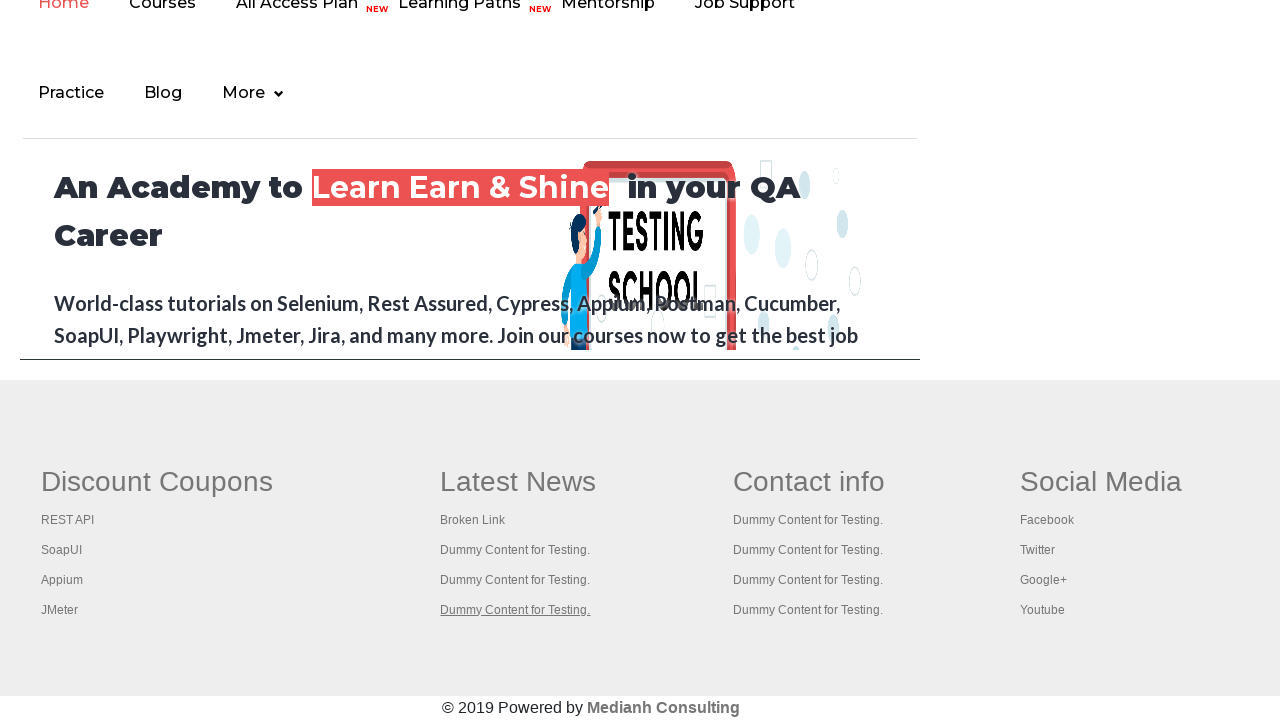

Closed new tab 4
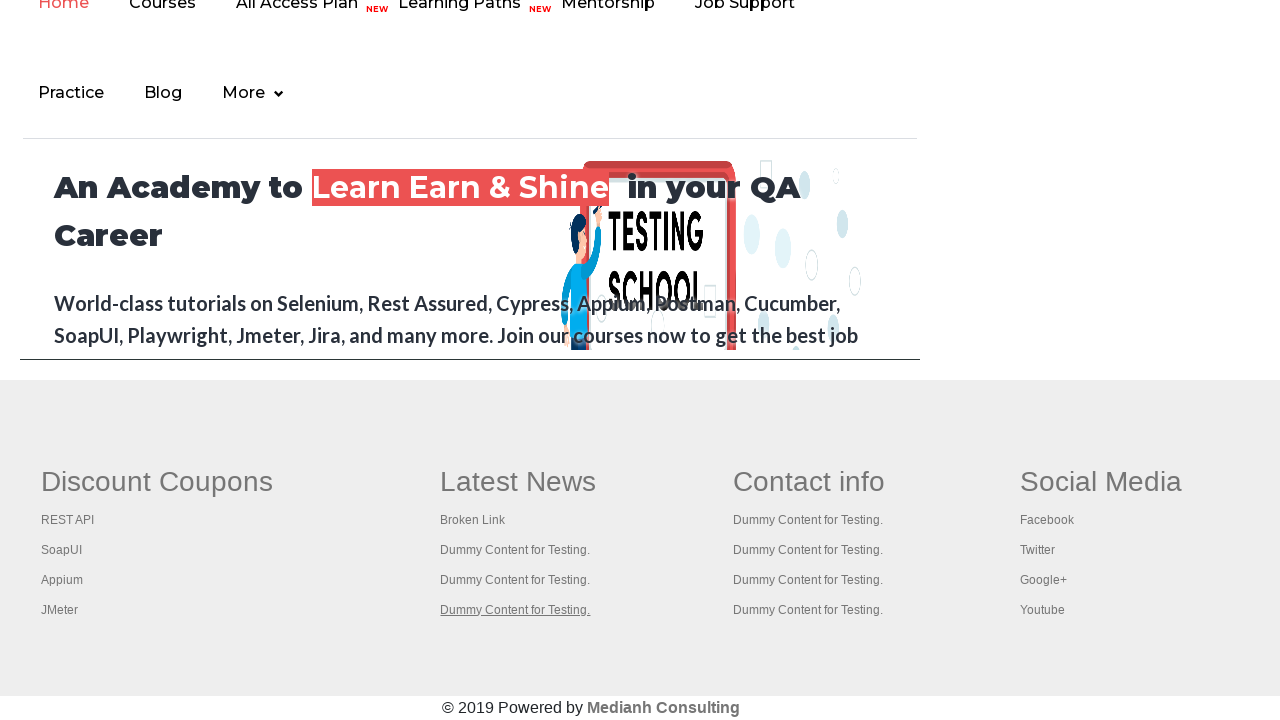

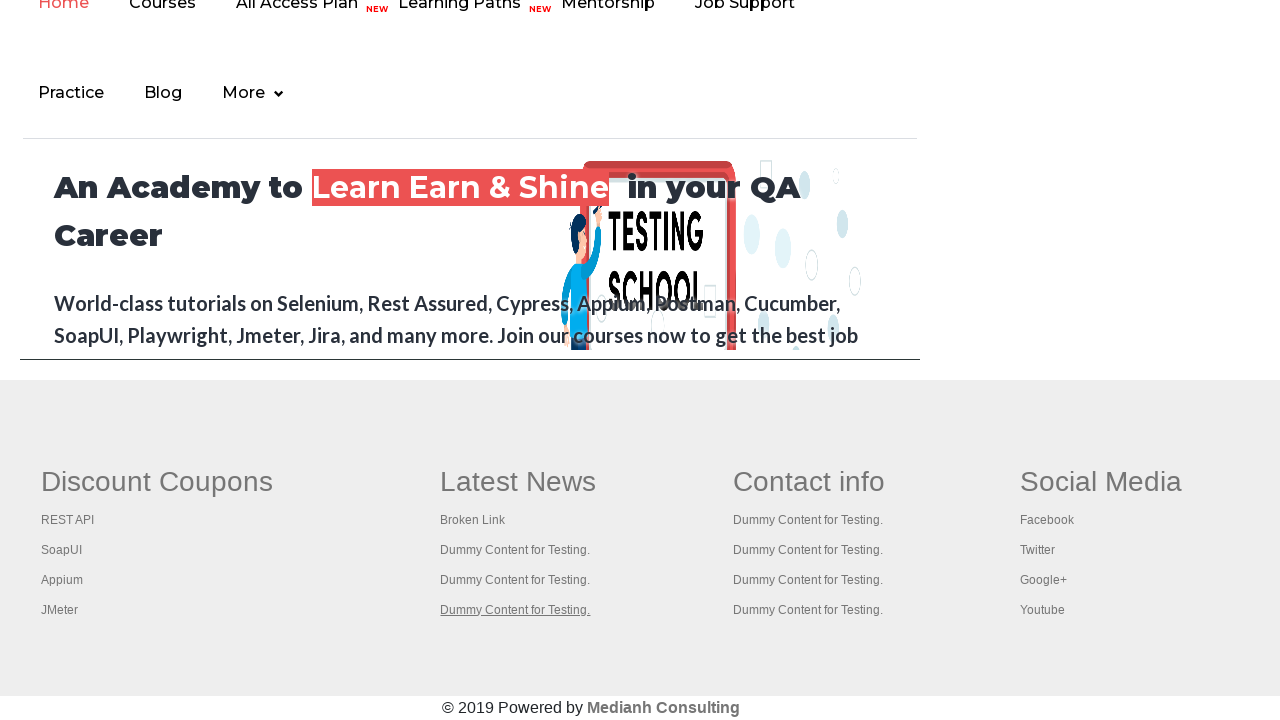